Tests drag and drop functionality on the jQuery UI demo page by dragging a source element to a target drop zone

Starting URL: https://jqueryui.com/droppable/

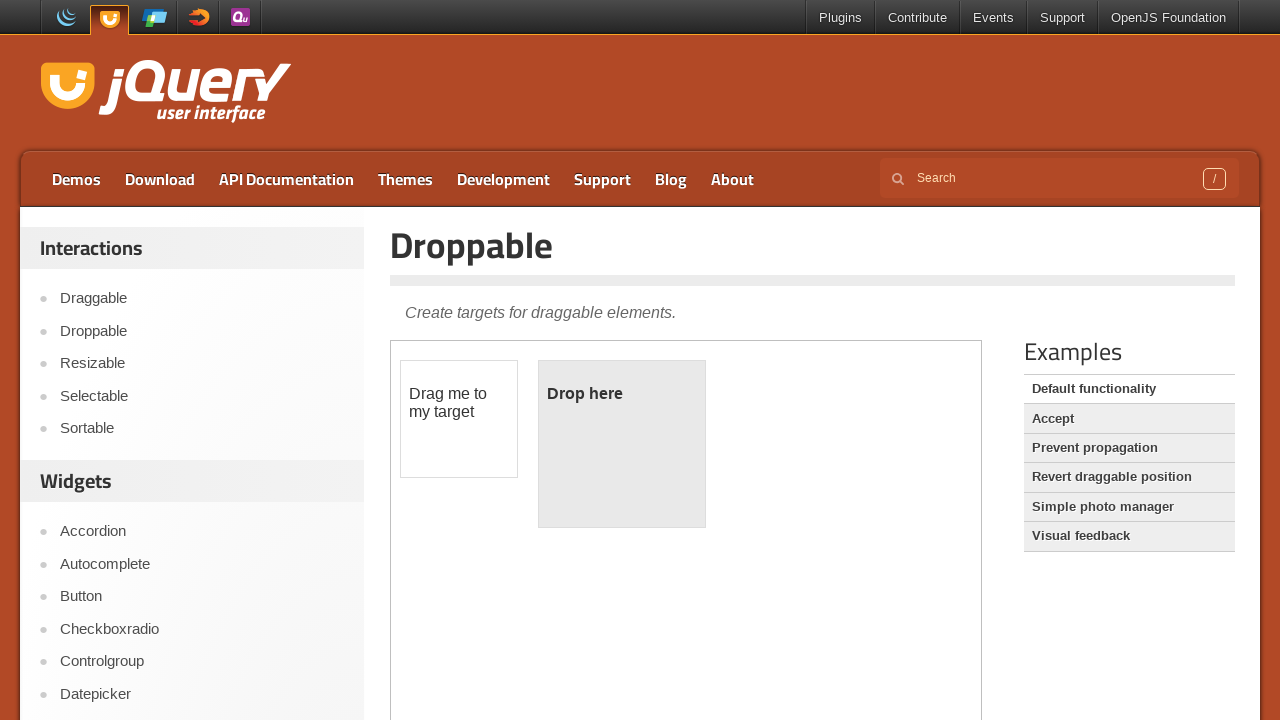

Navigated to jQuery UI droppable demo page
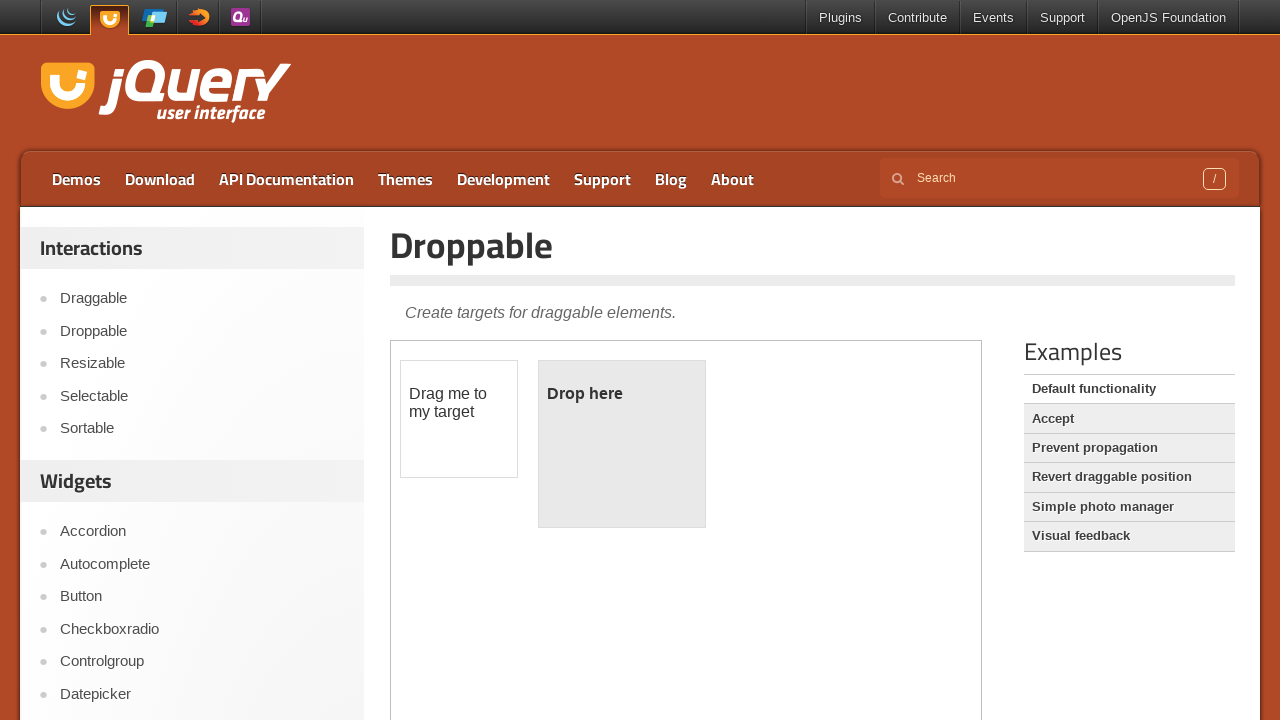

Located the demo iframe
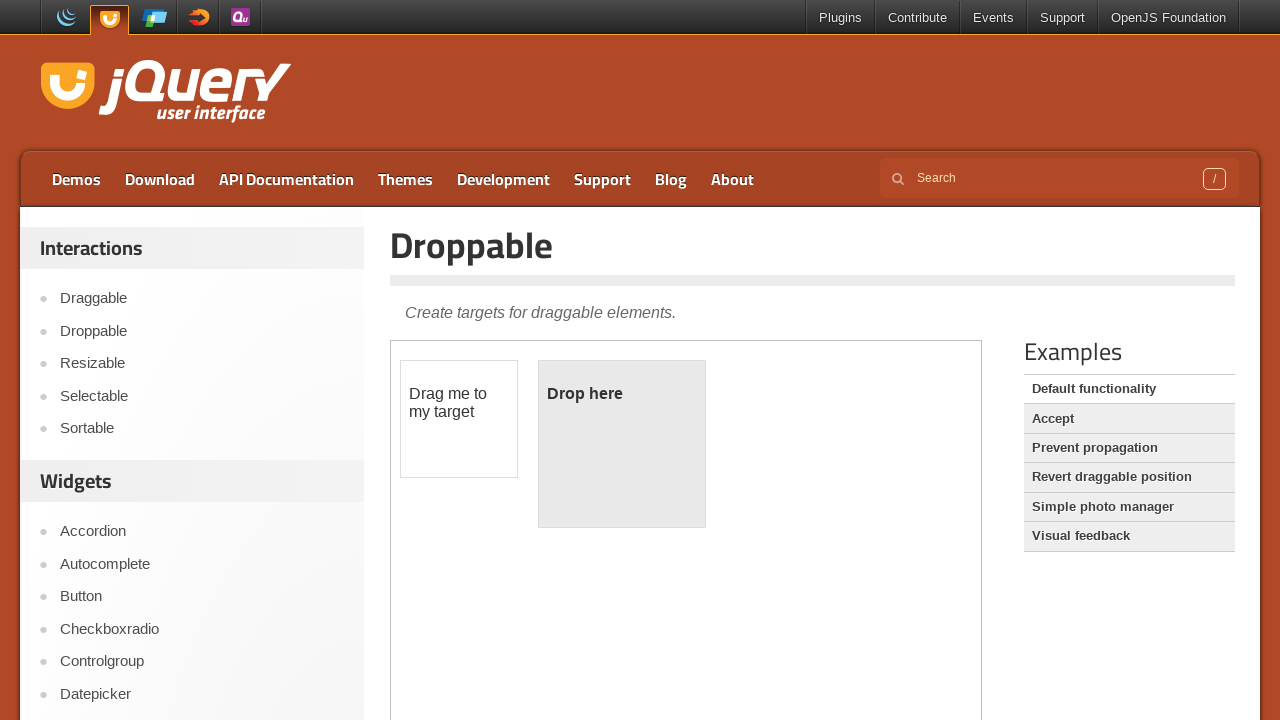

Located draggable source element
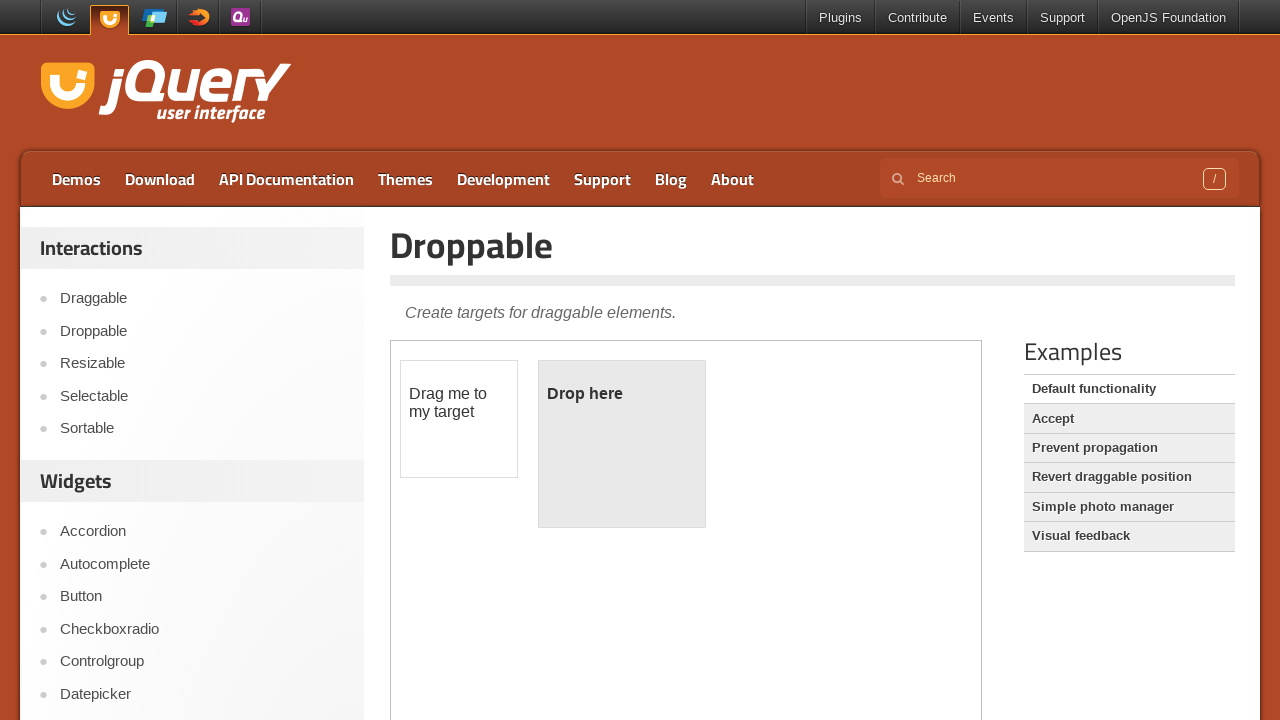

Located droppable target element
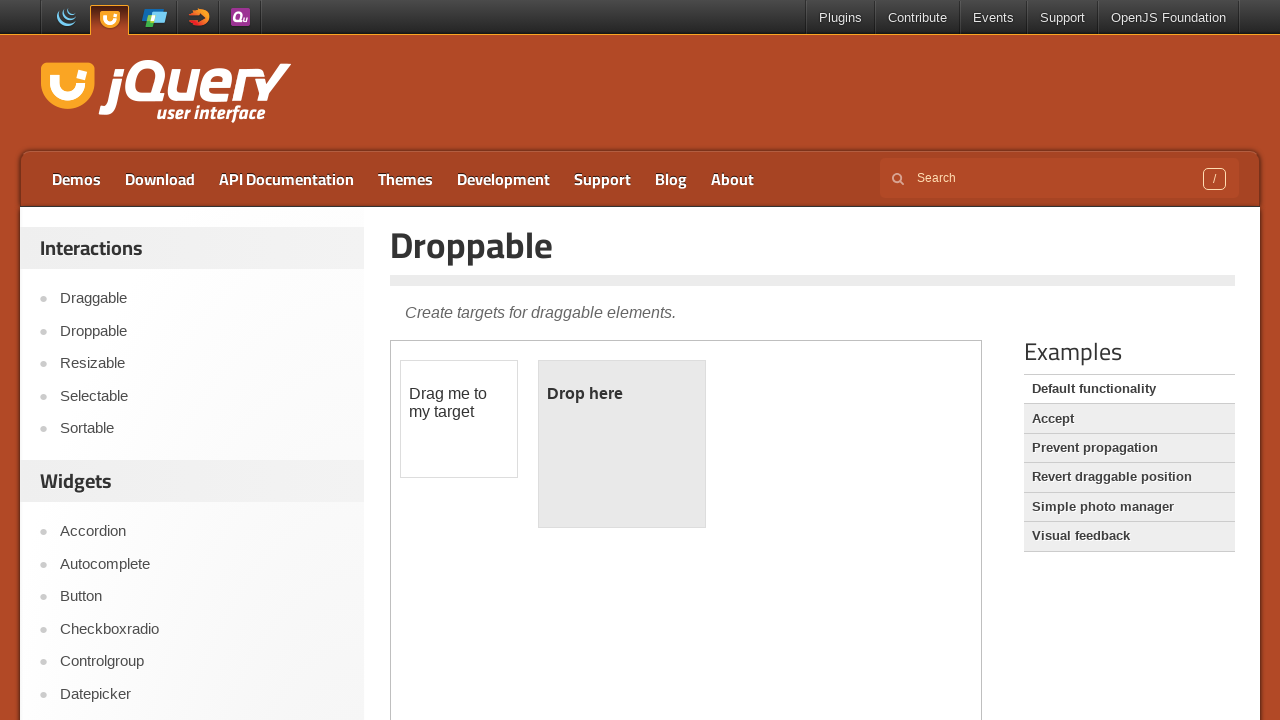

Dragged source element to target drop zone at (622, 444)
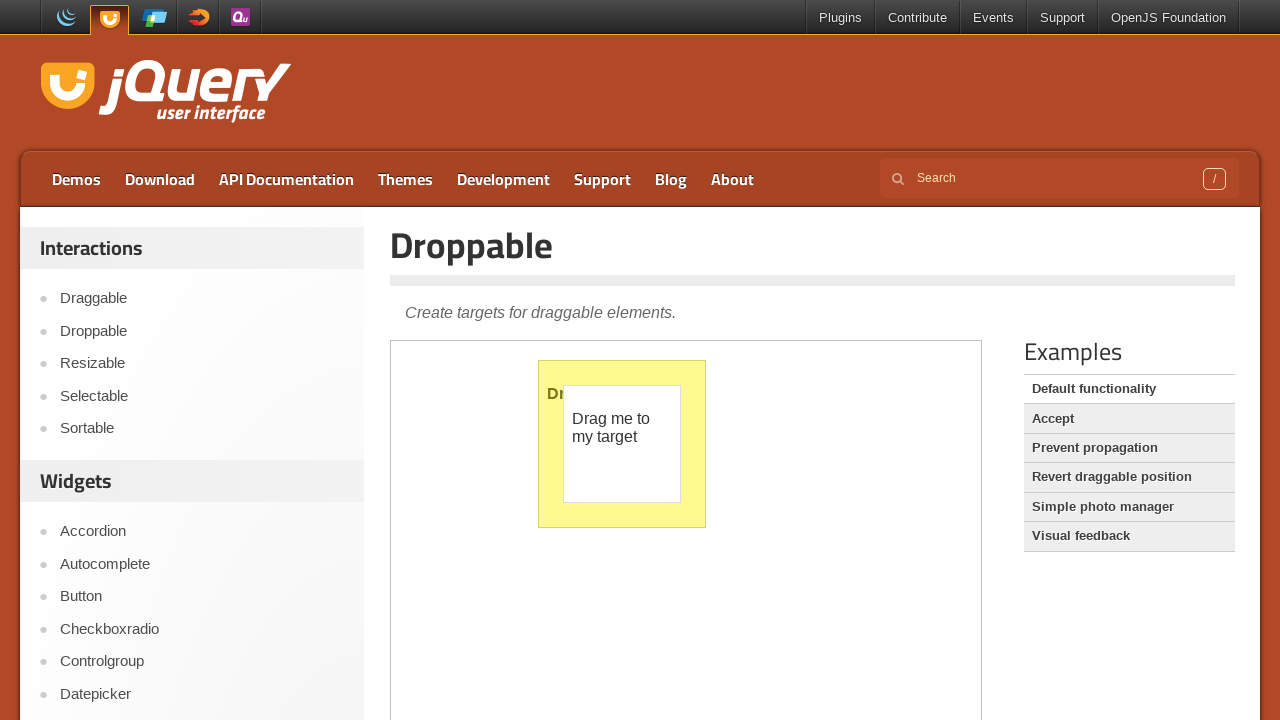

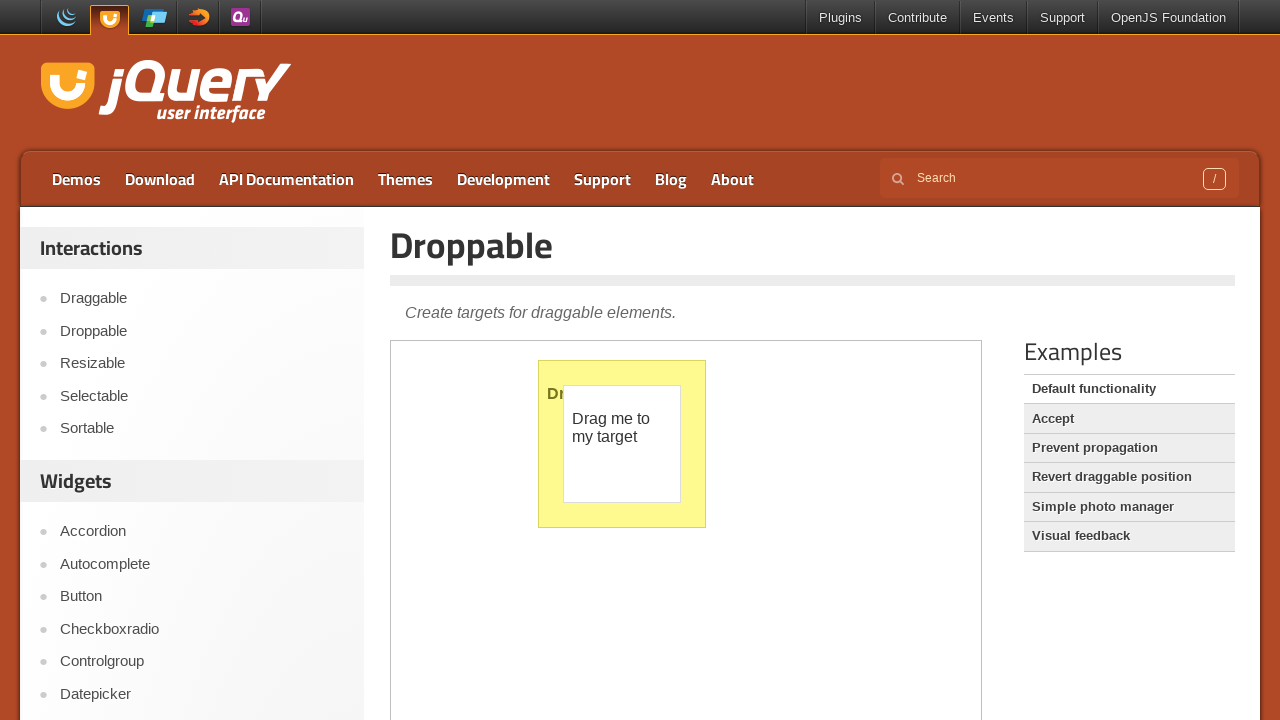